Navigates through course listings on multiple pages, clicking on each course and navigating back, then moving to the next page

Starting URL: https://coding.imooc.com/

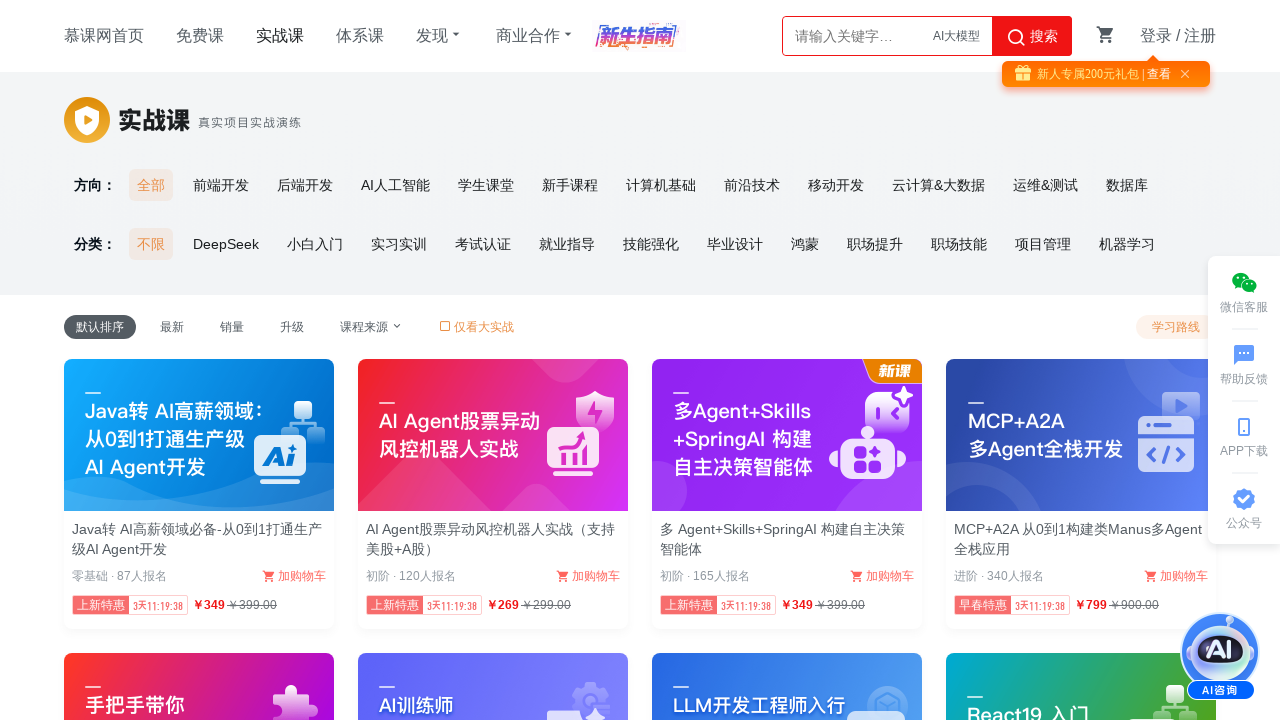

Waited for initial page load
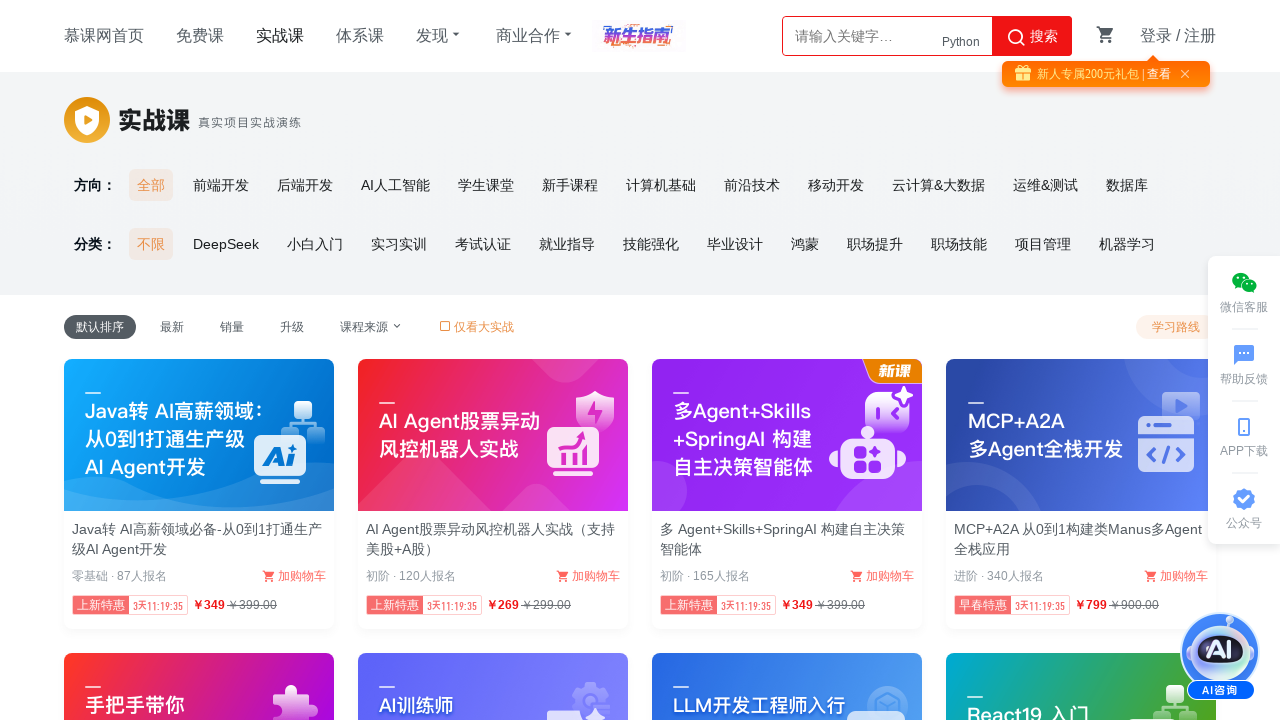

Located all pagination links
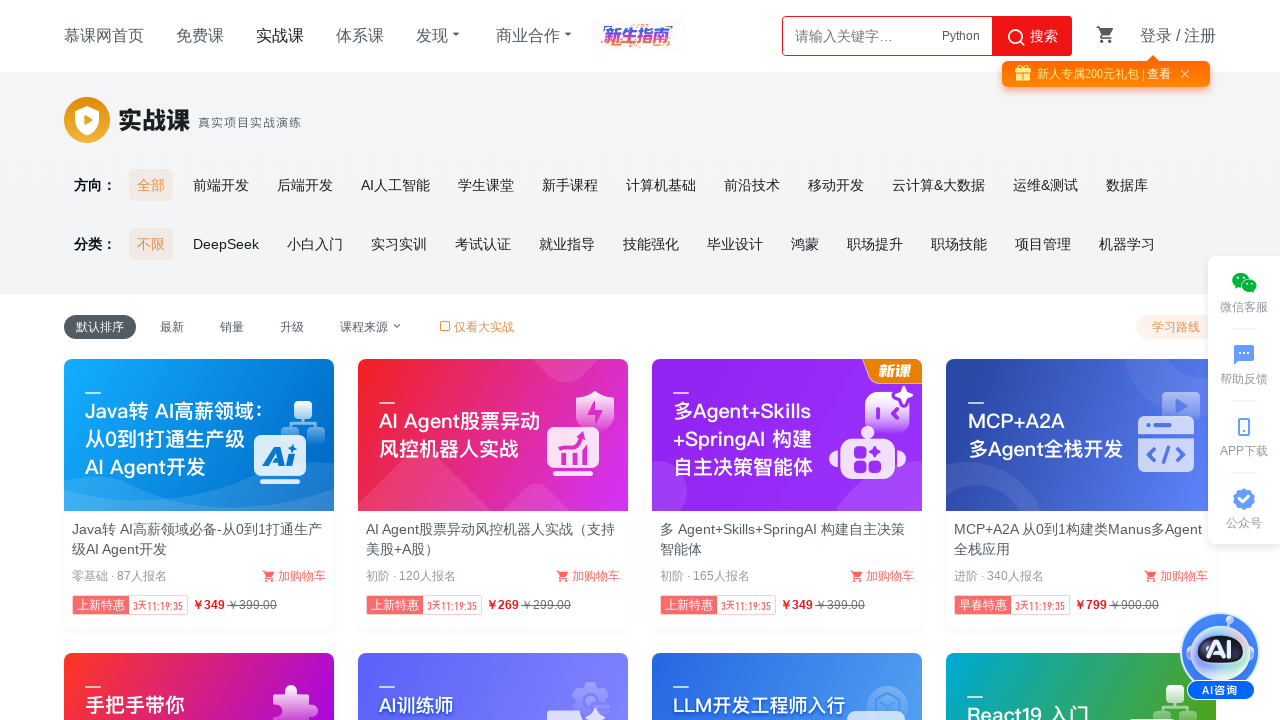

Extracted page numbers: [1, 2, 3, 4, 5, 6, 7]
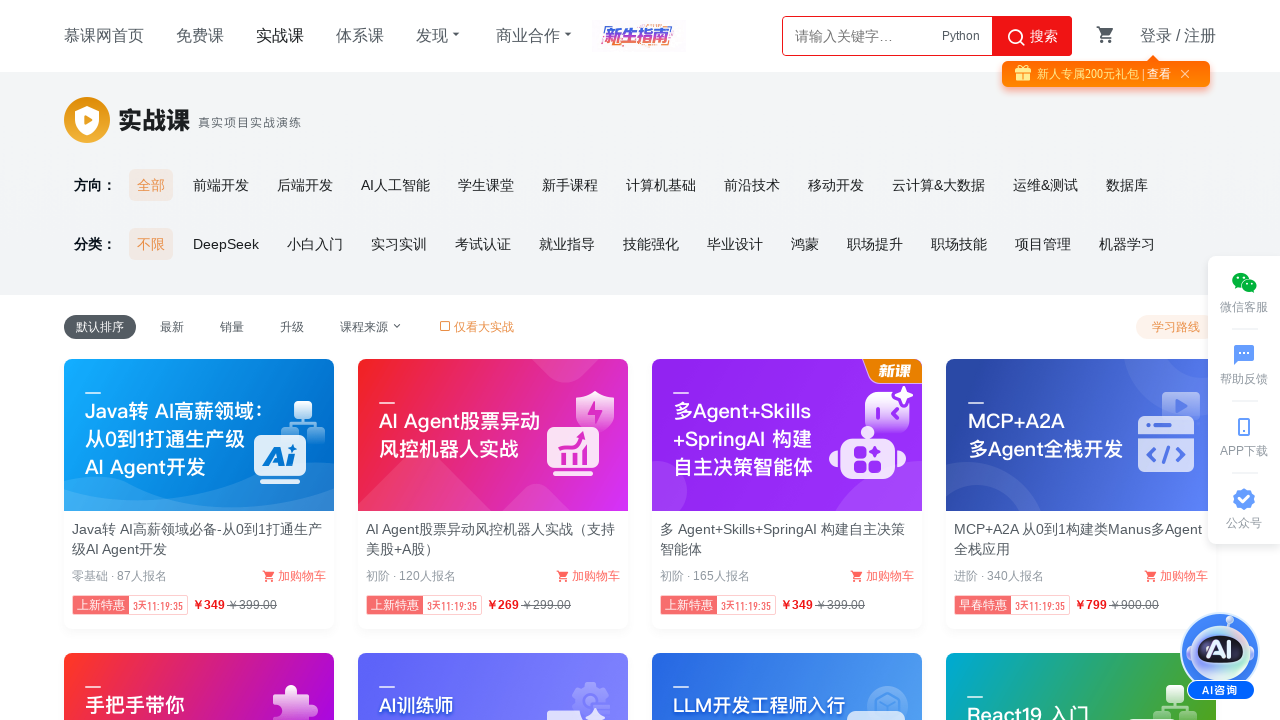

Navigated to page 1, waiting for content
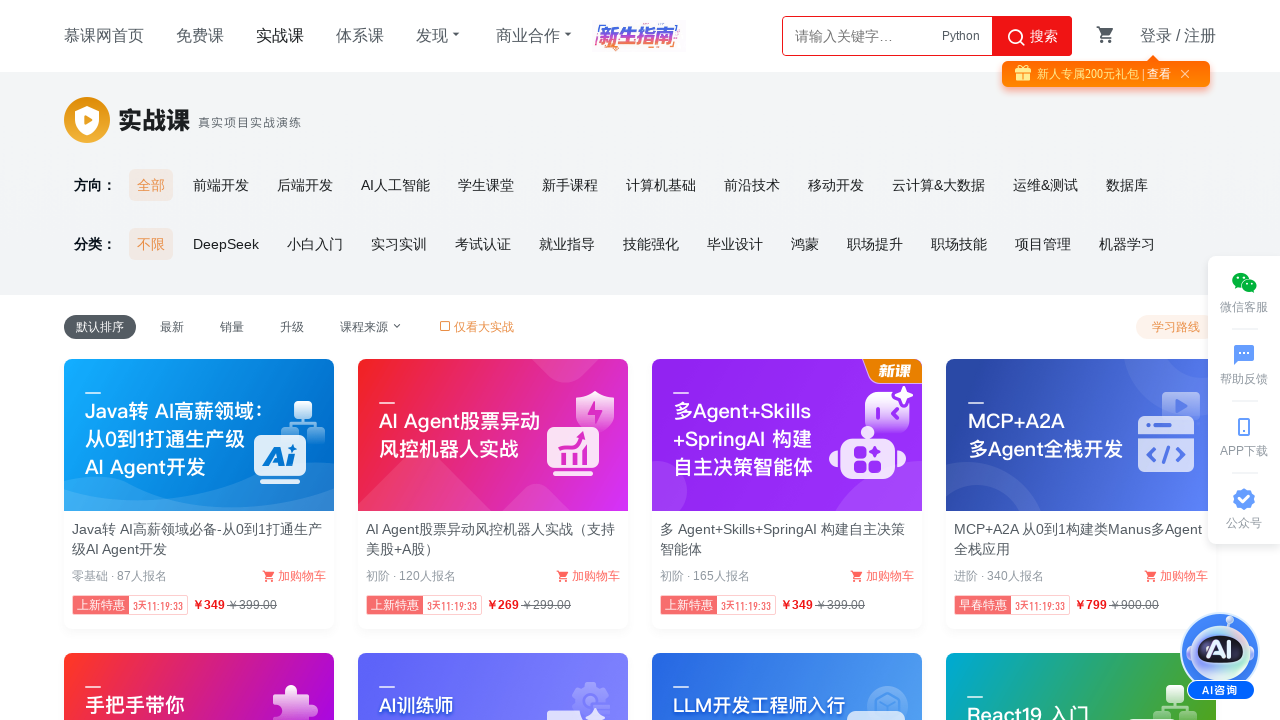

Found 0 courses on page 1
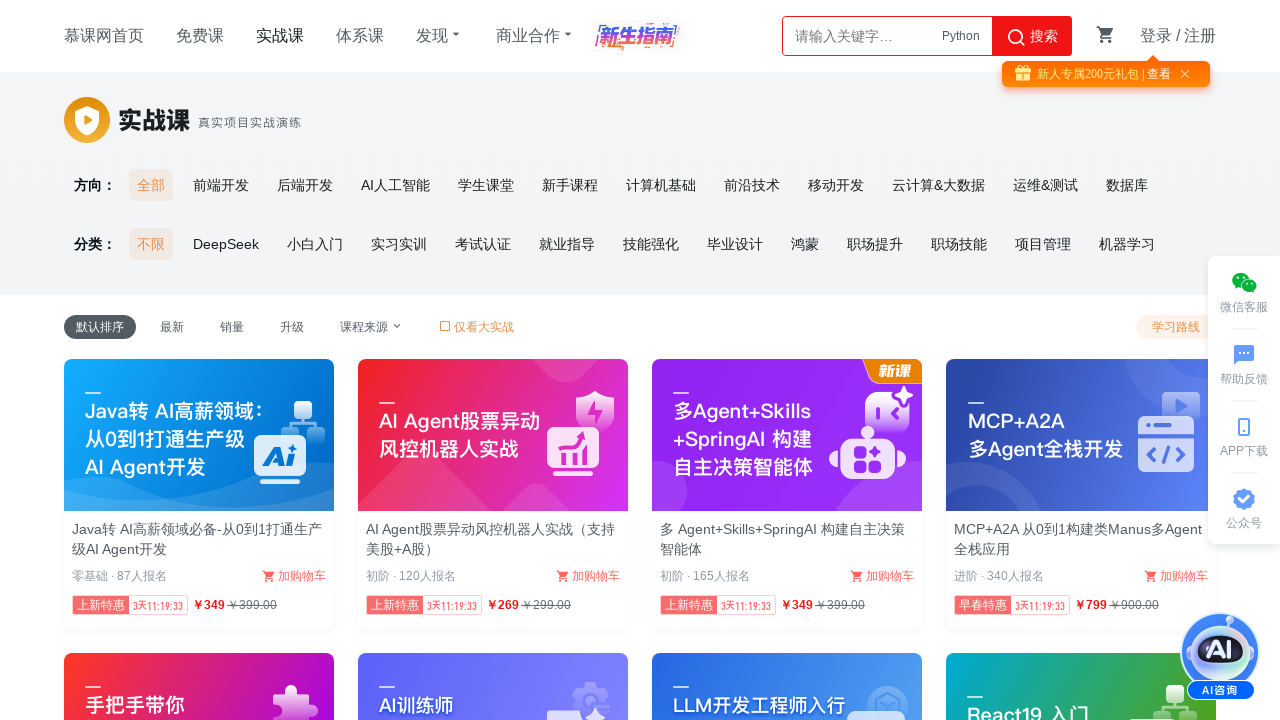

Clicked next page button to navigate to page 2 at (883, 407) on internal:text="\u4e0b\u4e00\u9875"i
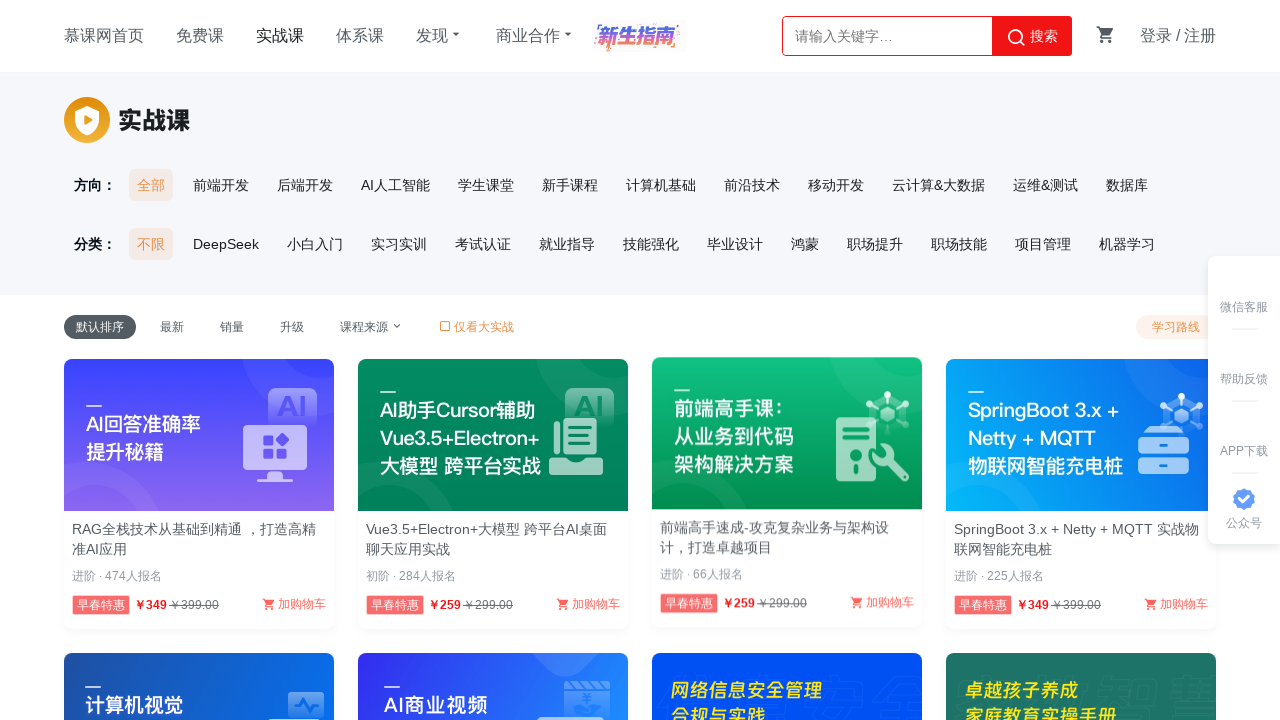

Waited for page 2 to fully load
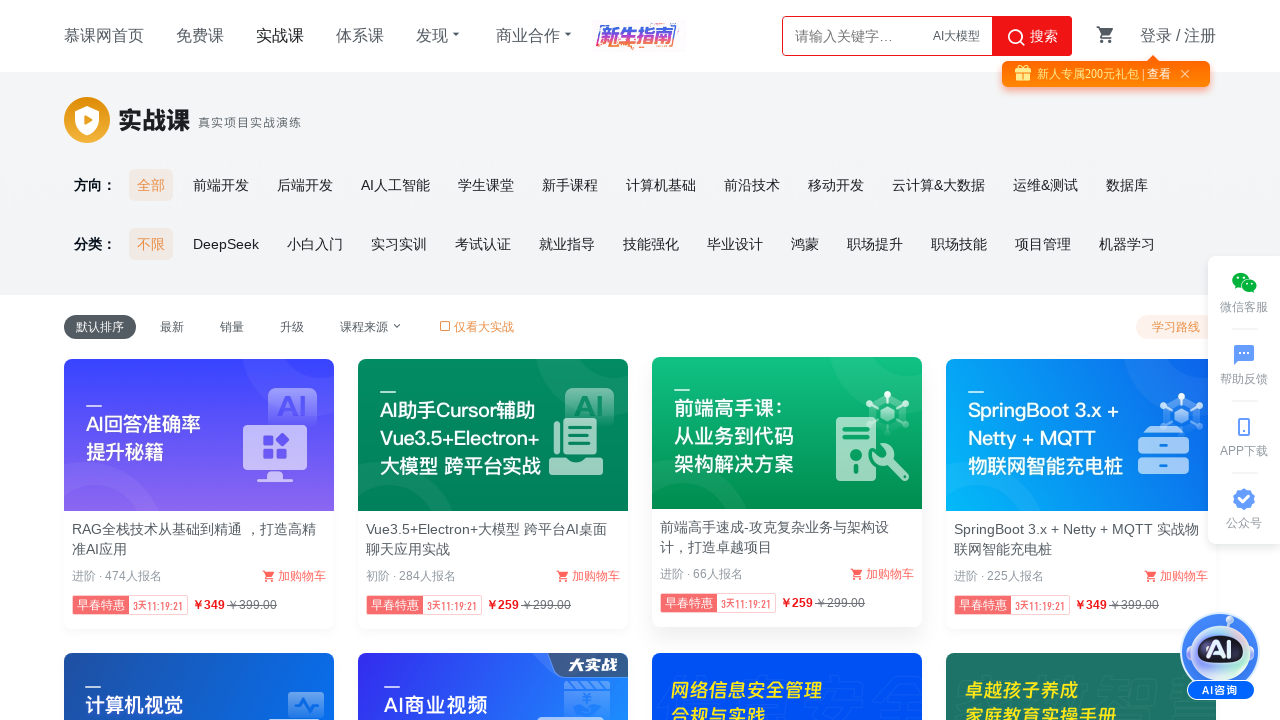

Navigated to page 2, waiting for content
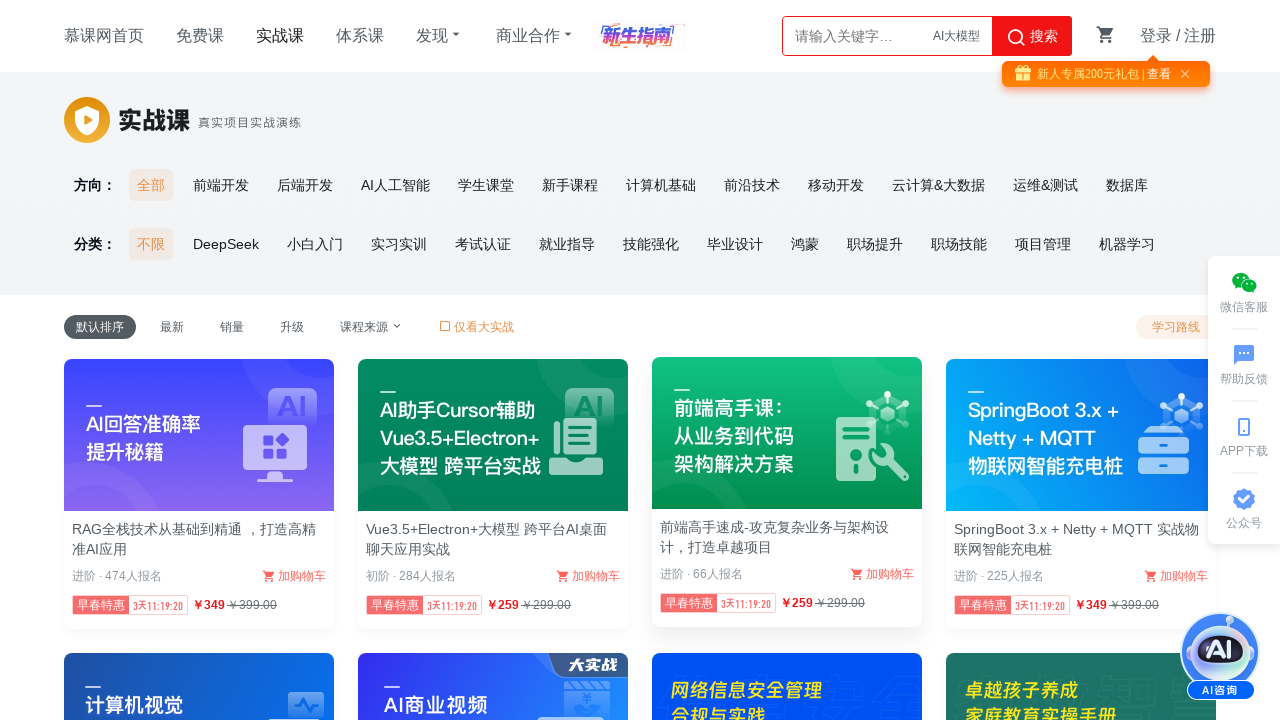

Found 0 courses on page 2
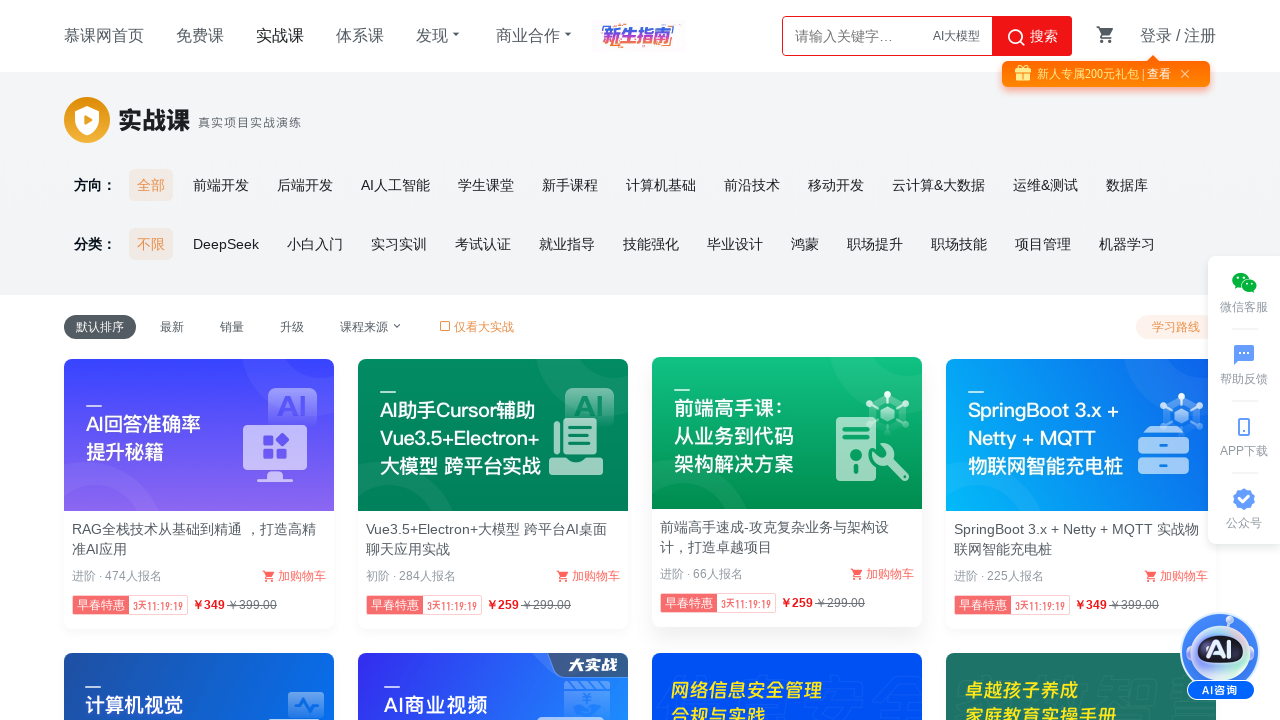

Clicked next page button to navigate to page 3 at (883, 409) on internal:text="\u4e0b\u4e00\u9875"i
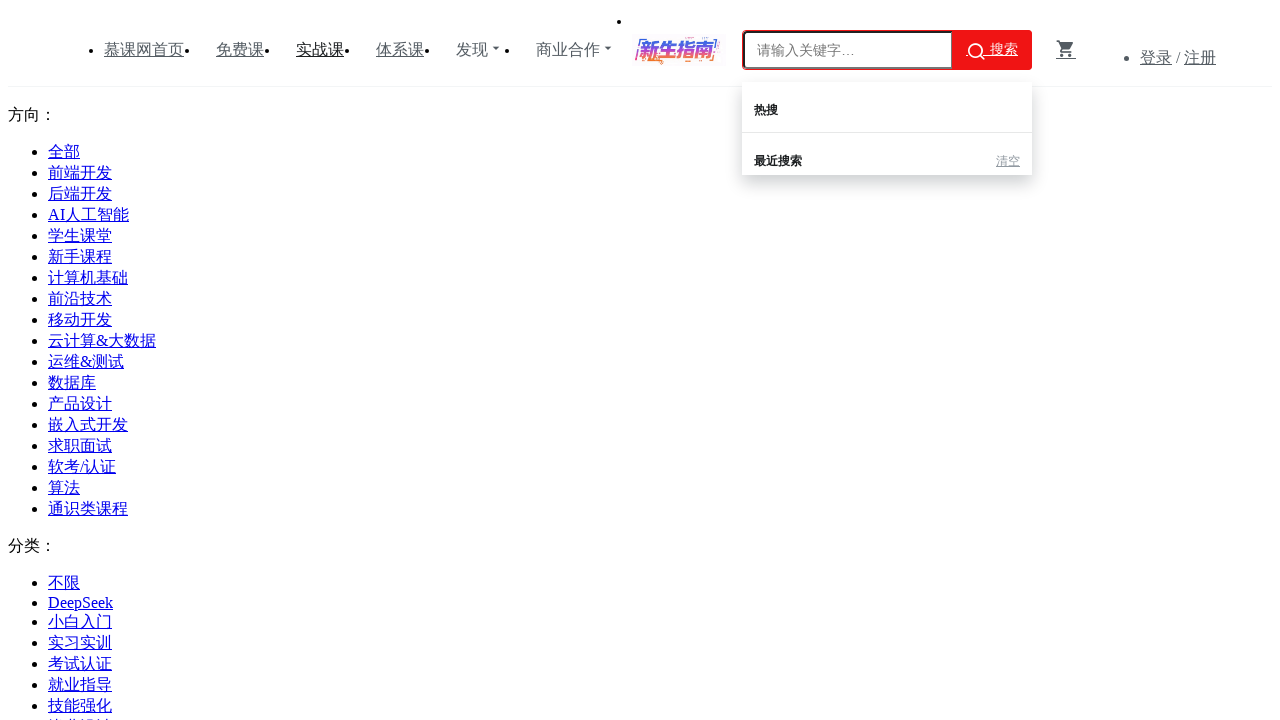

Waited for page 3 to fully load
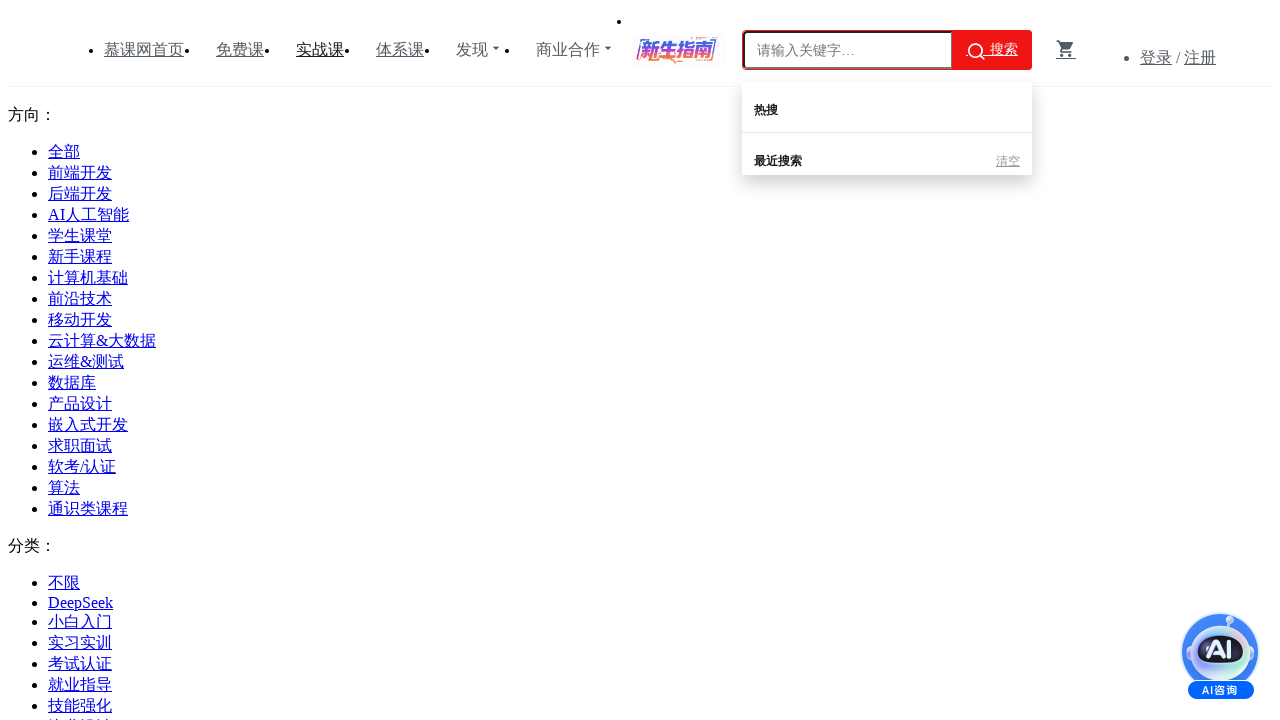

Navigated to page 3, waiting for content
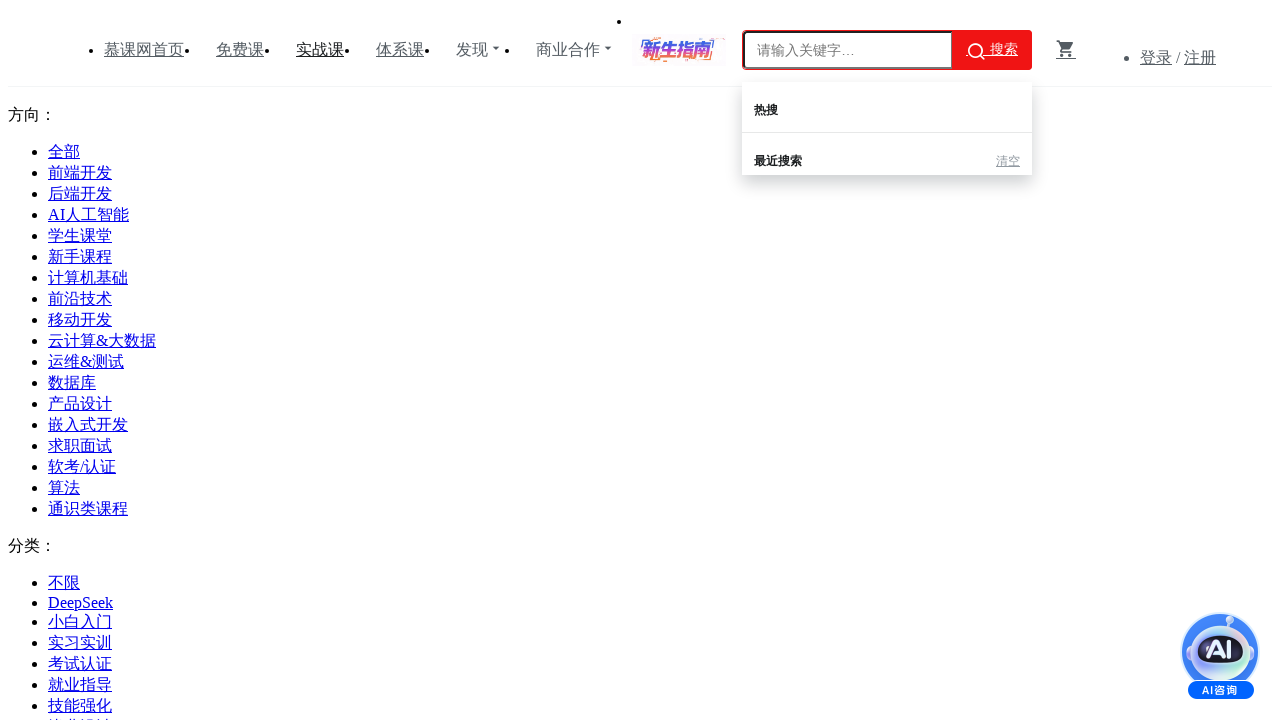

Found 0 courses on page 3
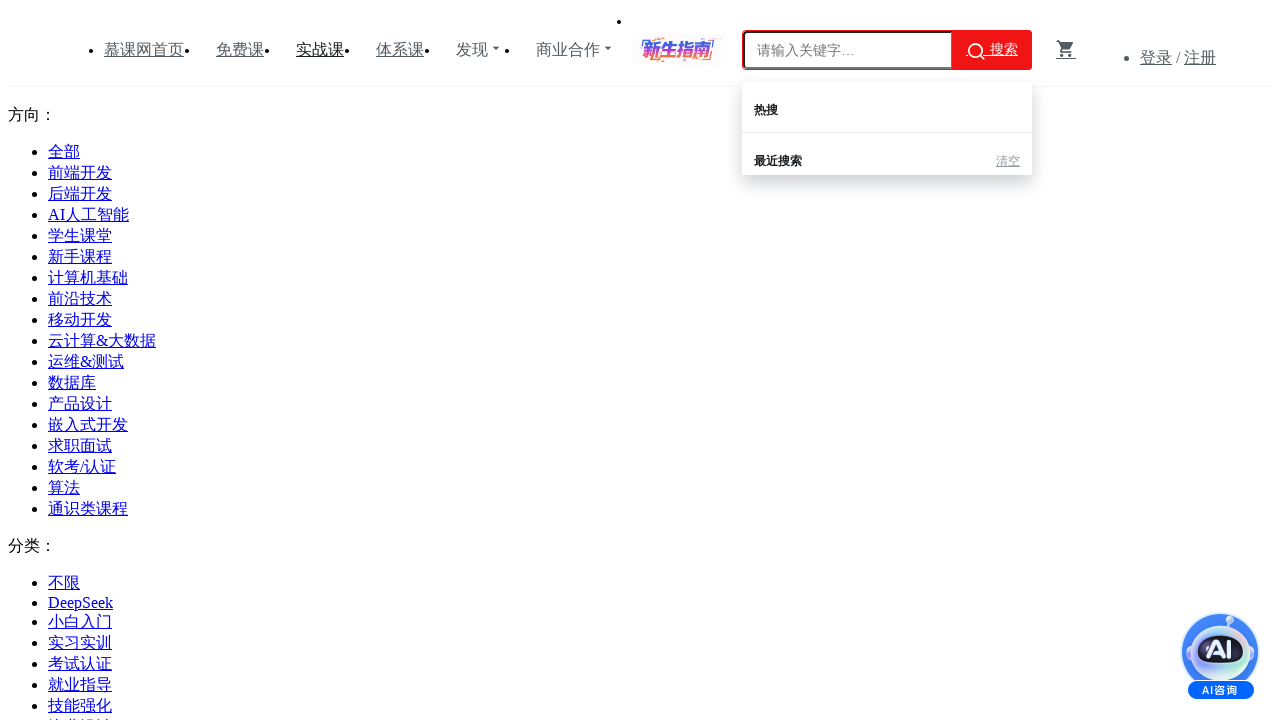

Clicked next page button to navigate to page 4 at (168, 360) on internal:text="\u4e0b\u4e00\u9875"i
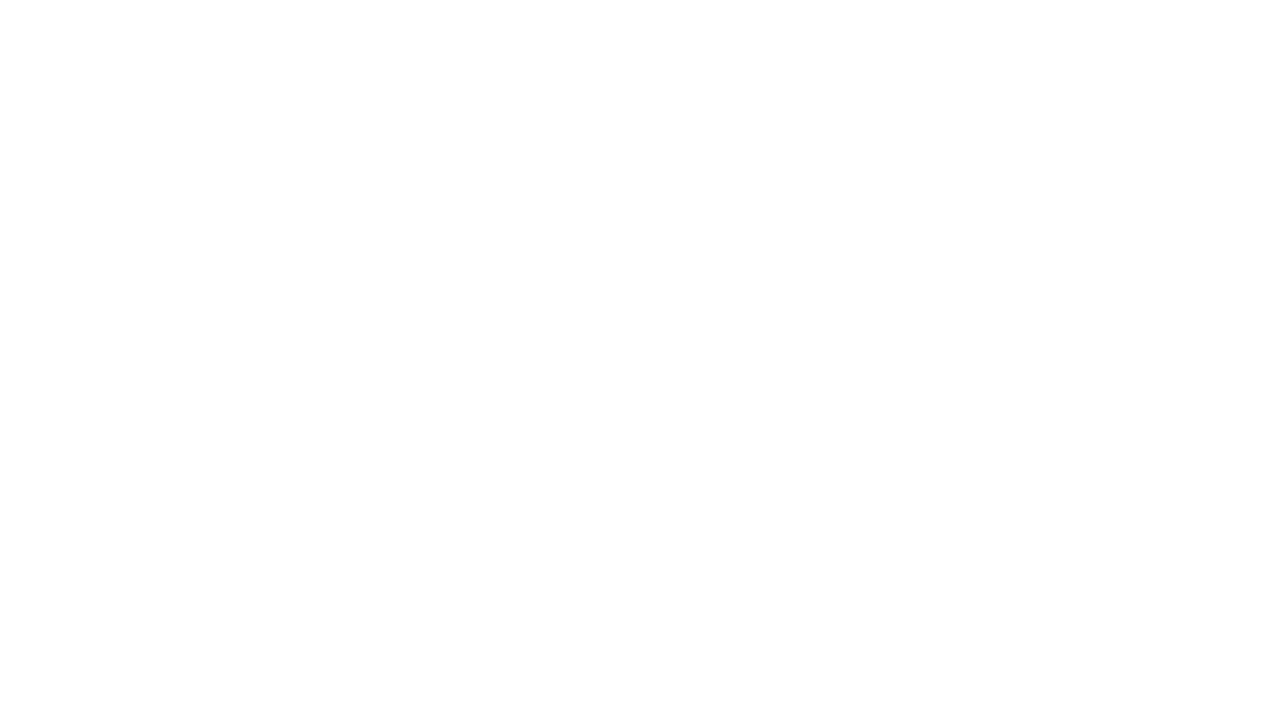

Waited for page 4 to fully load
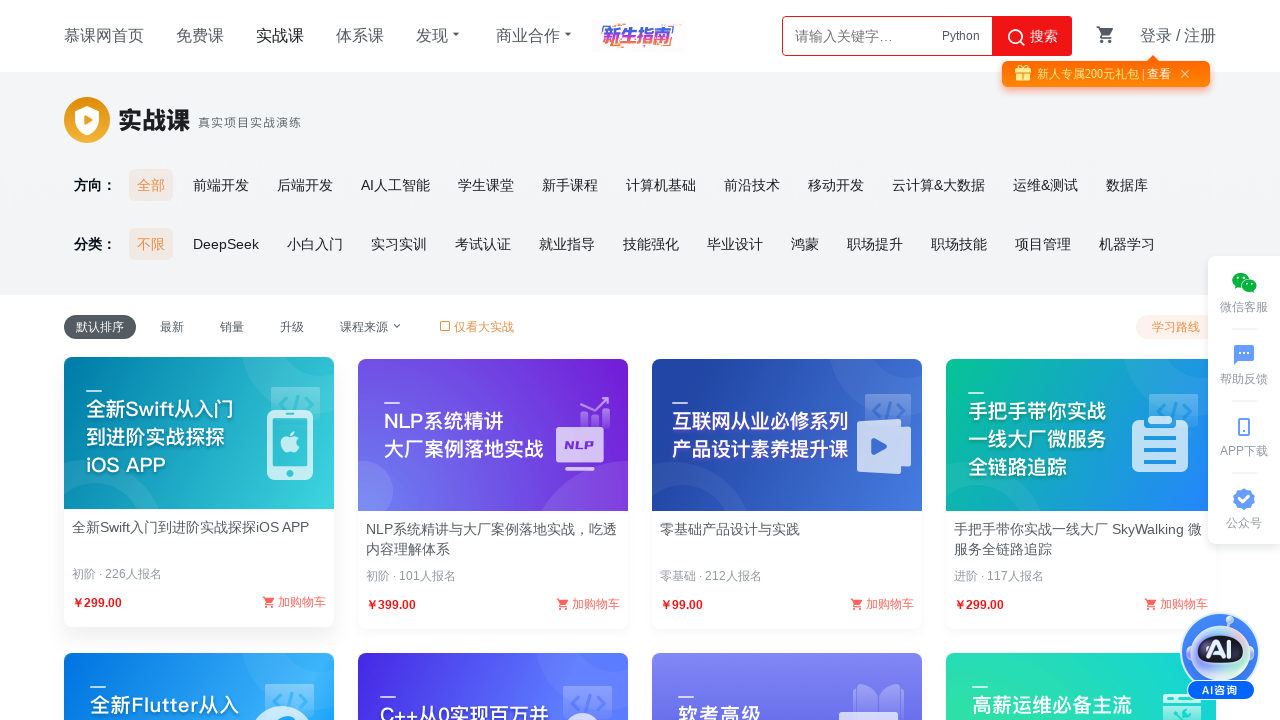

Navigated to page 4, waiting for content
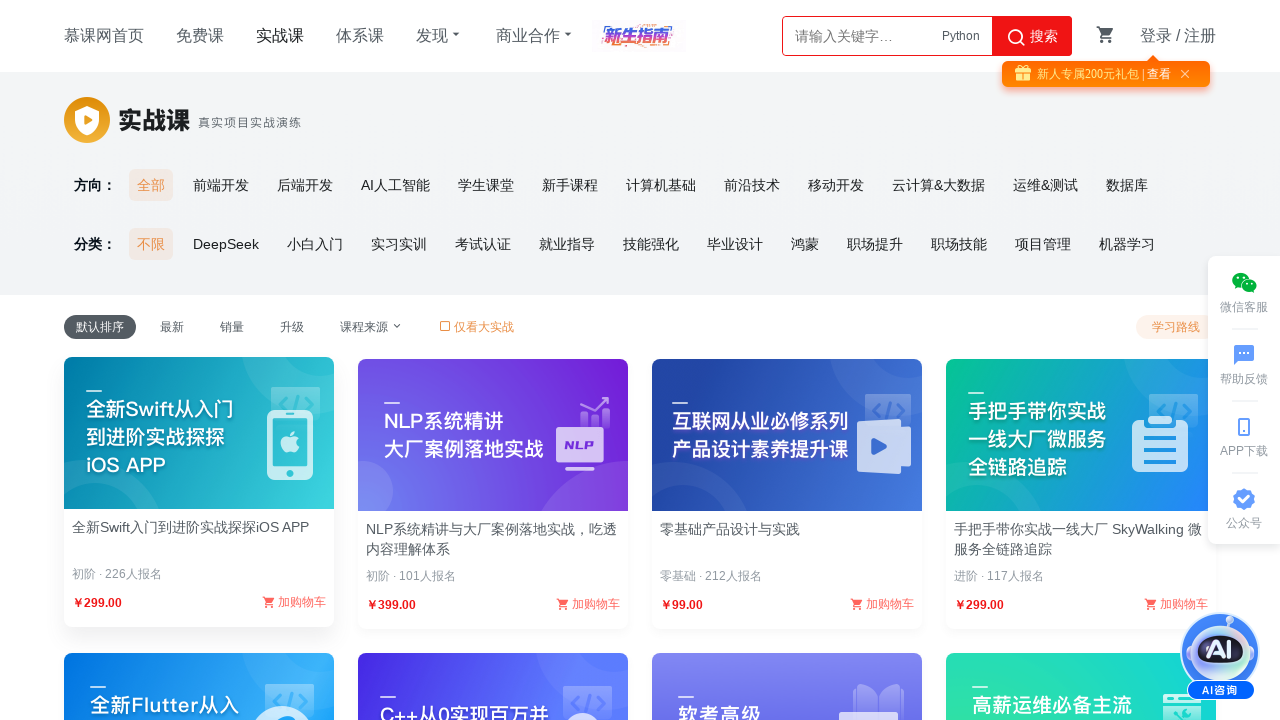

Found 0 courses on page 4
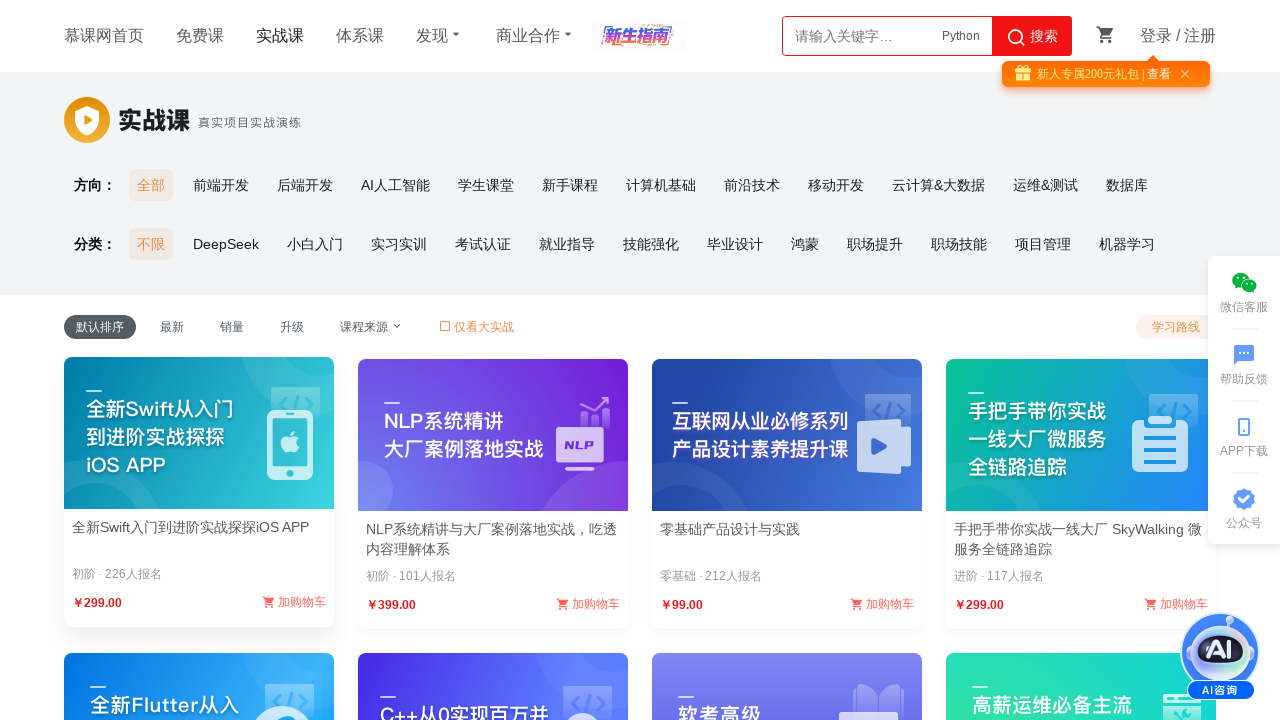

Clicked next page button to navigate to page 5 at (883, 409) on internal:text="\u4e0b\u4e00\u9875"i
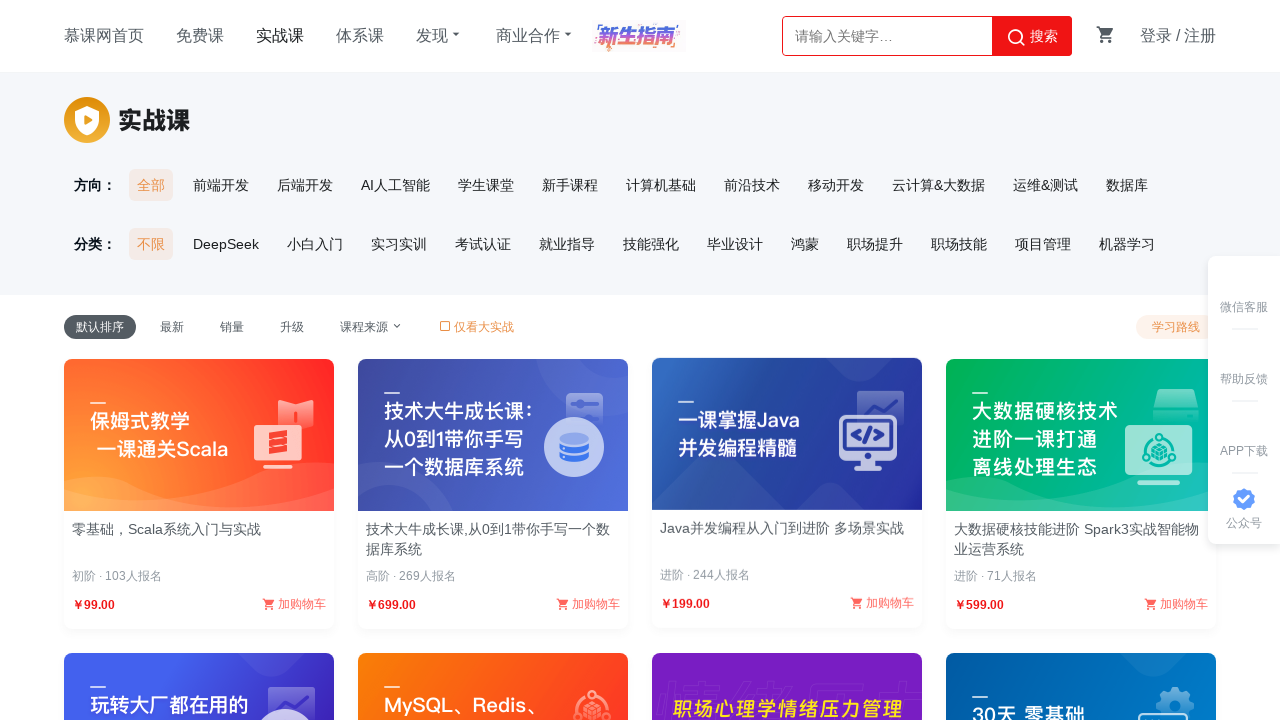

Waited for page 5 to fully load
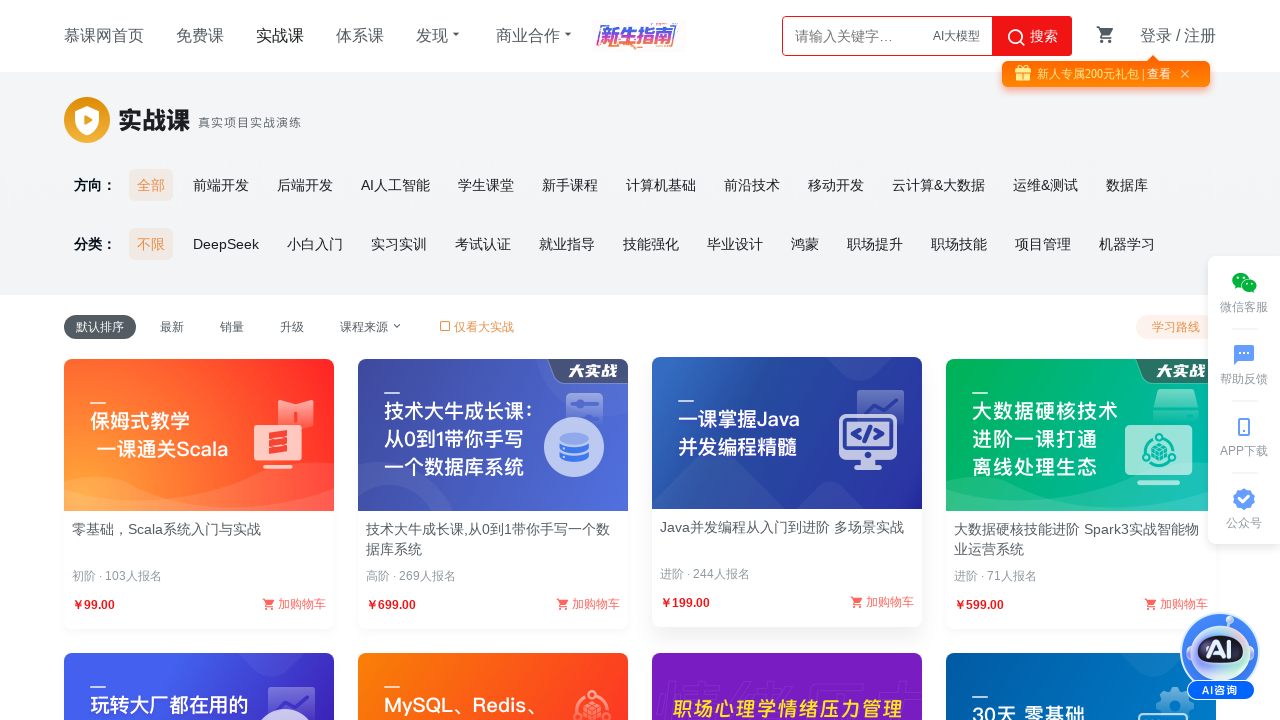

Navigated to page 5, waiting for content
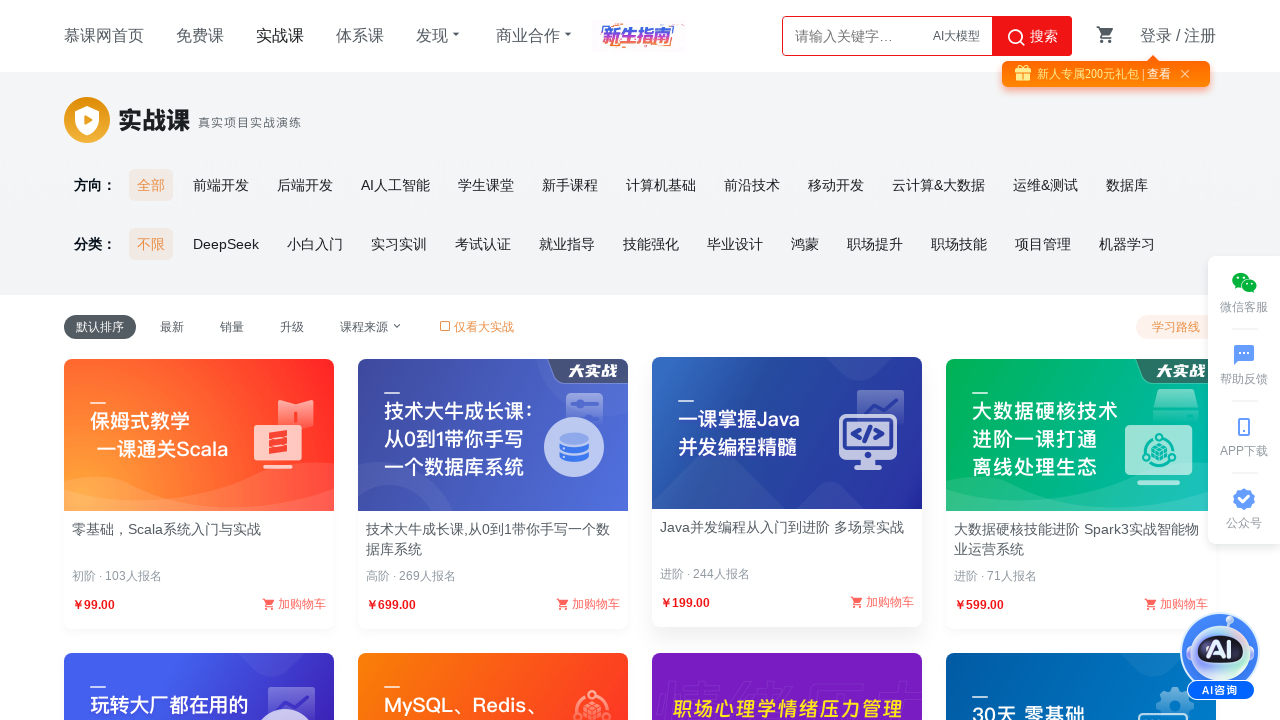

Found 0 courses on page 5
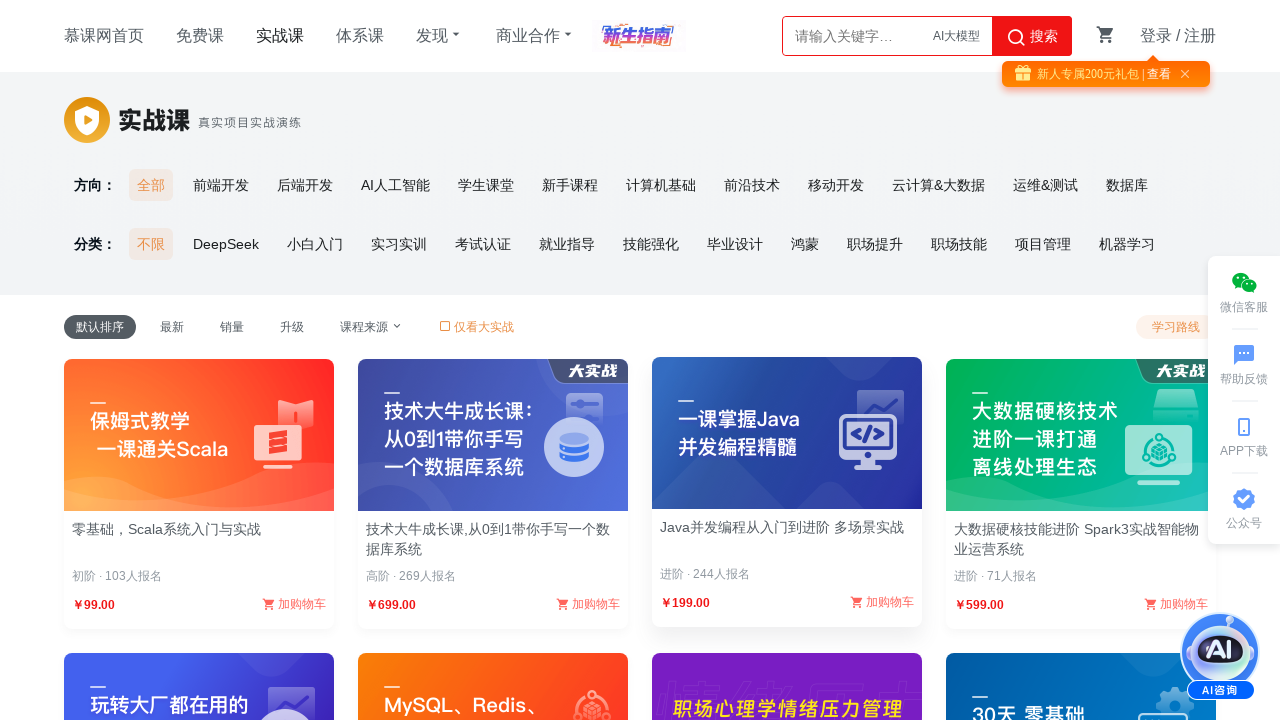

Clicked next page button to navigate to page 6 at (883, 409) on internal:text="\u4e0b\u4e00\u9875"i
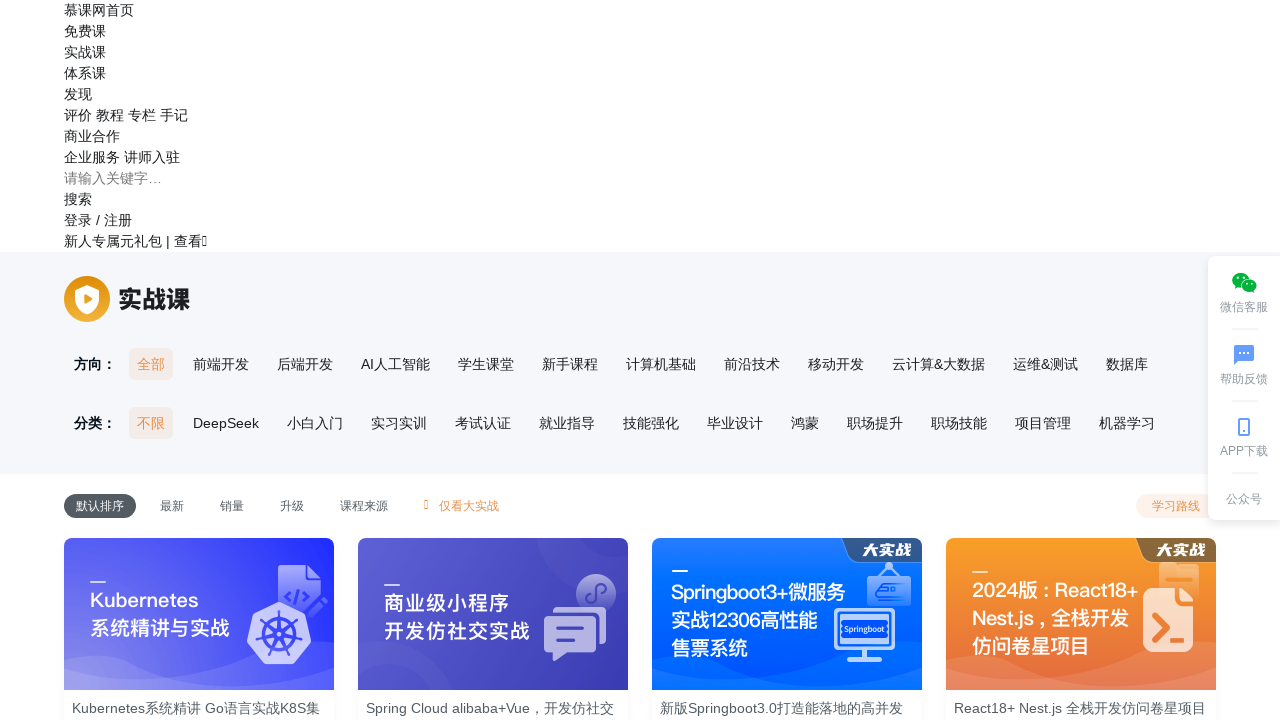

Waited for page 6 to fully load
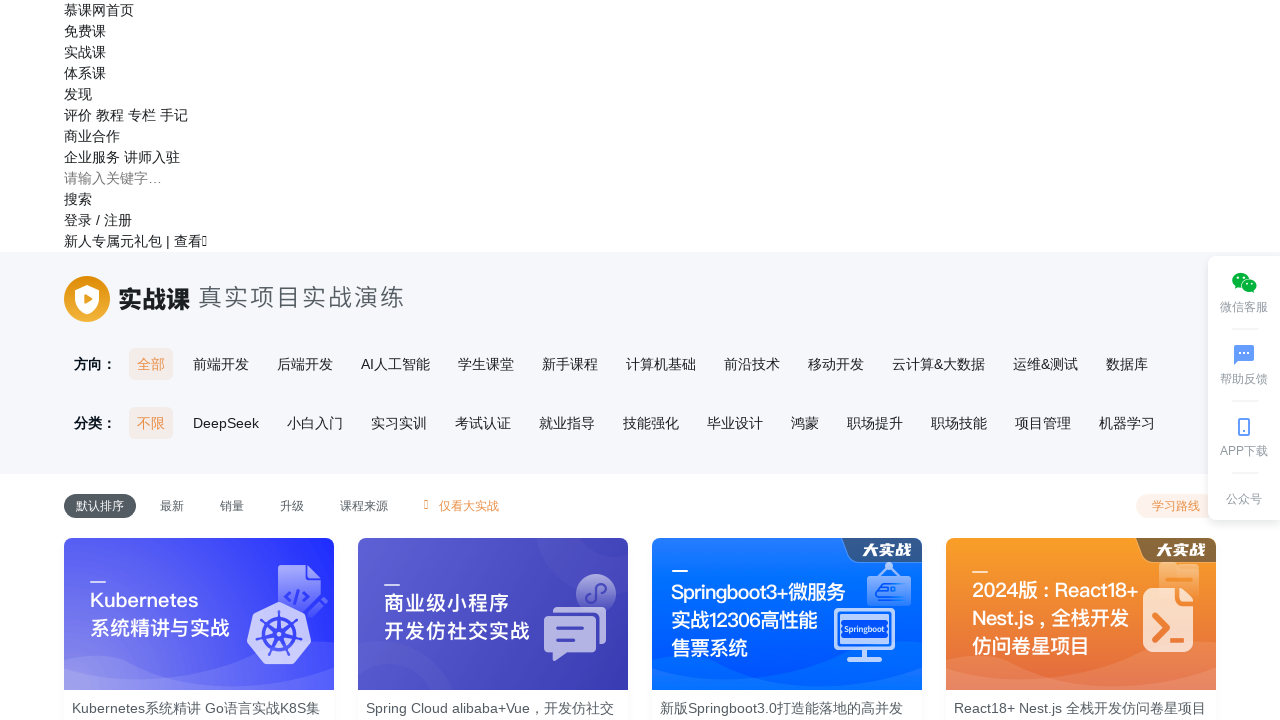

Navigated to page 6, waiting for content
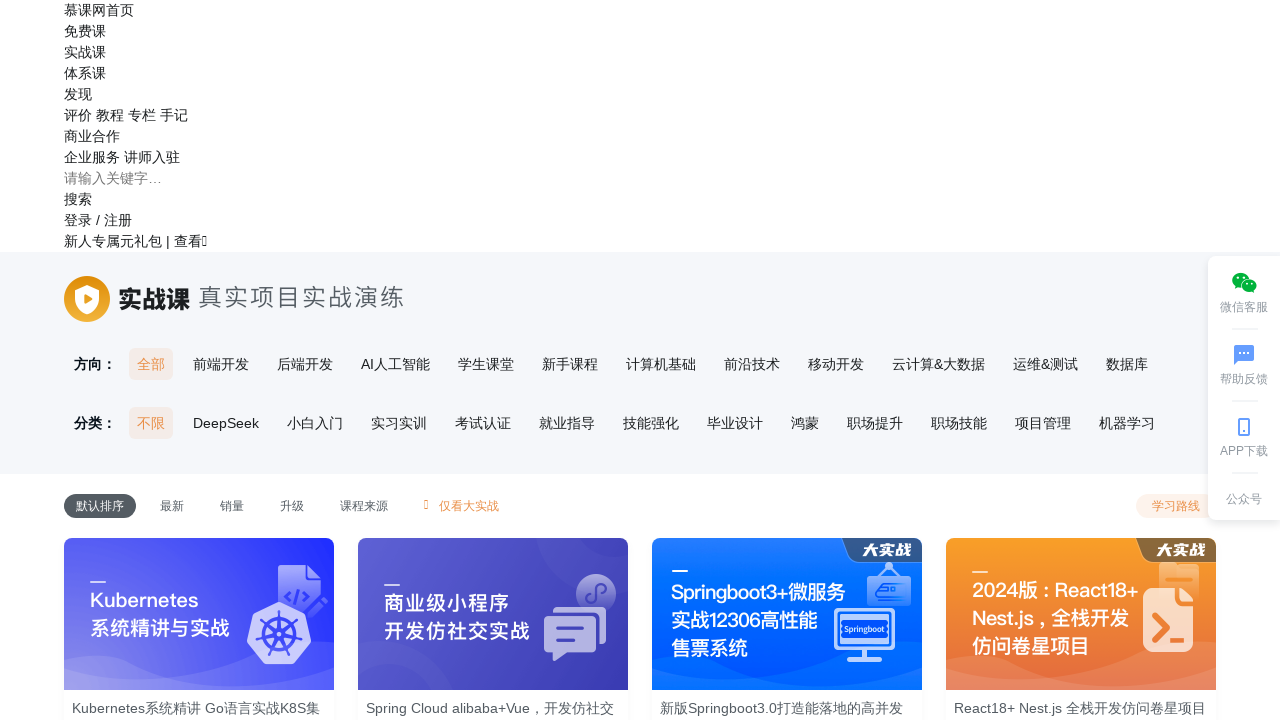

Found 0 courses on page 6
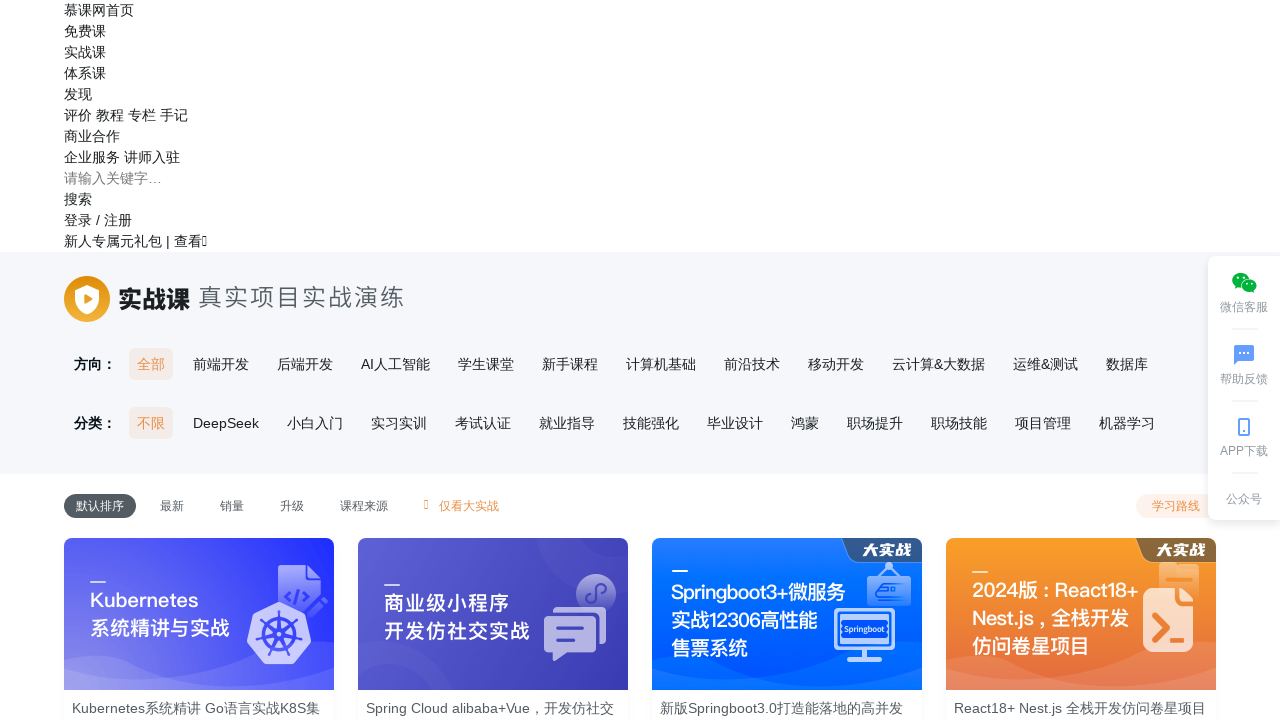

Clicked next page button to navigate to page 7 at (883, 360) on internal:text="\u4e0b\u4e00\u9875"i
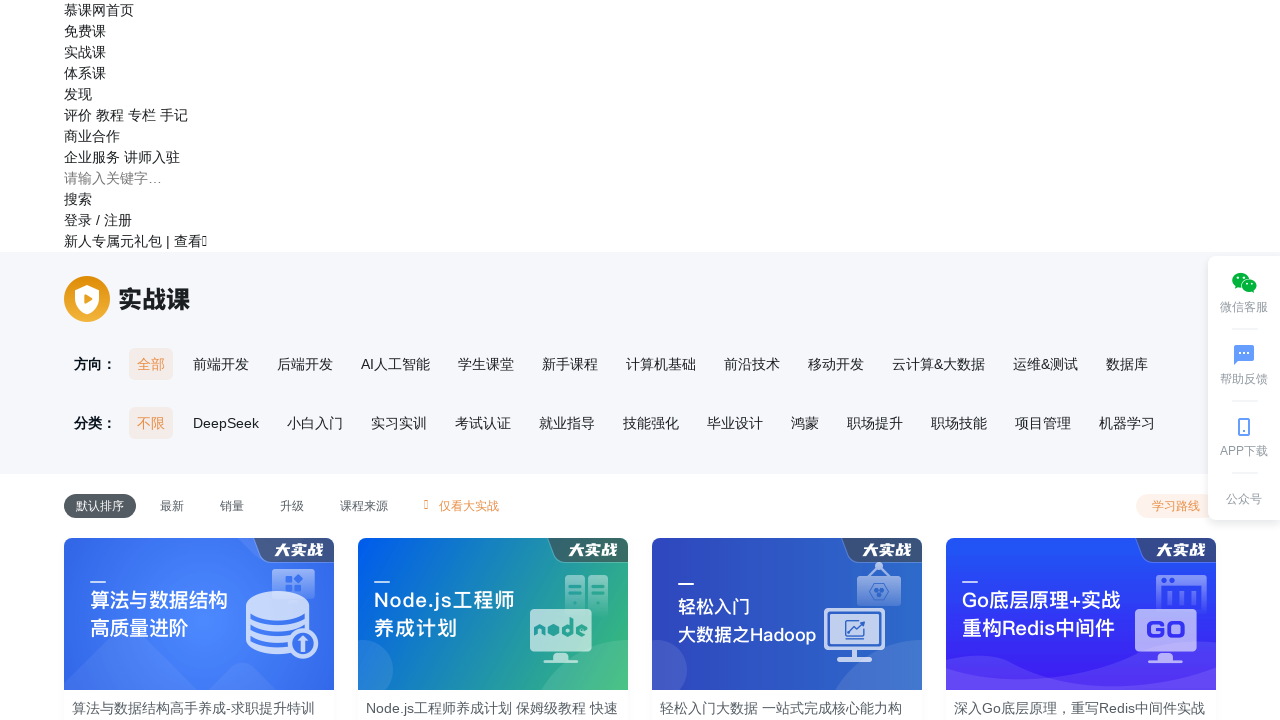

Waited for page 7 to fully load
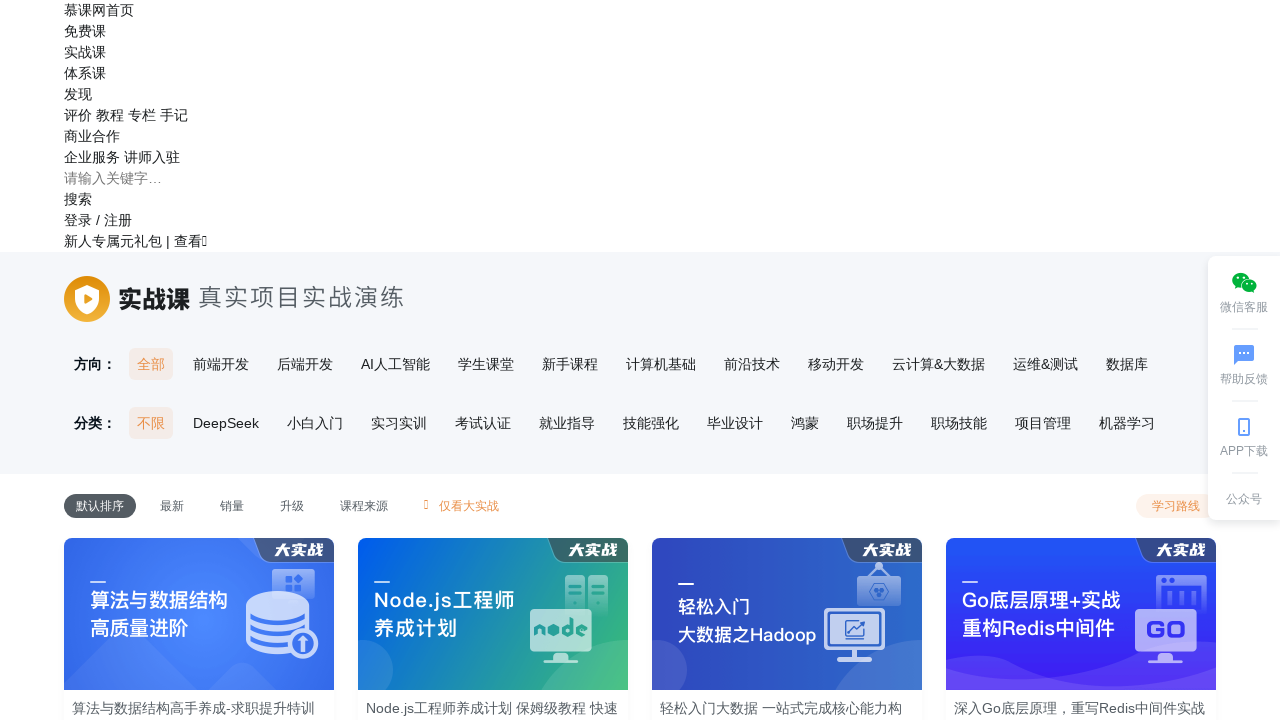

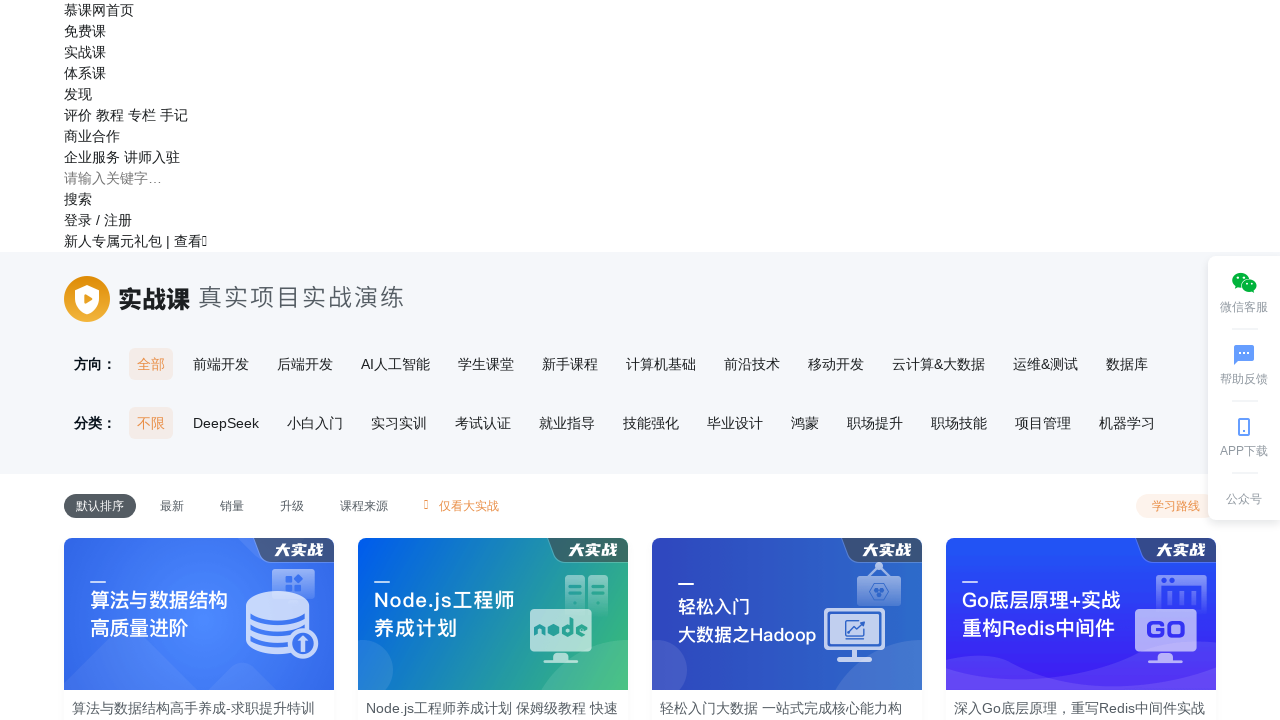